Tests the web table functionality by opening the add record modal, filling out the form with user details, and submitting it to create a new table entry.

Starting URL: https://demoqa.com/webtables

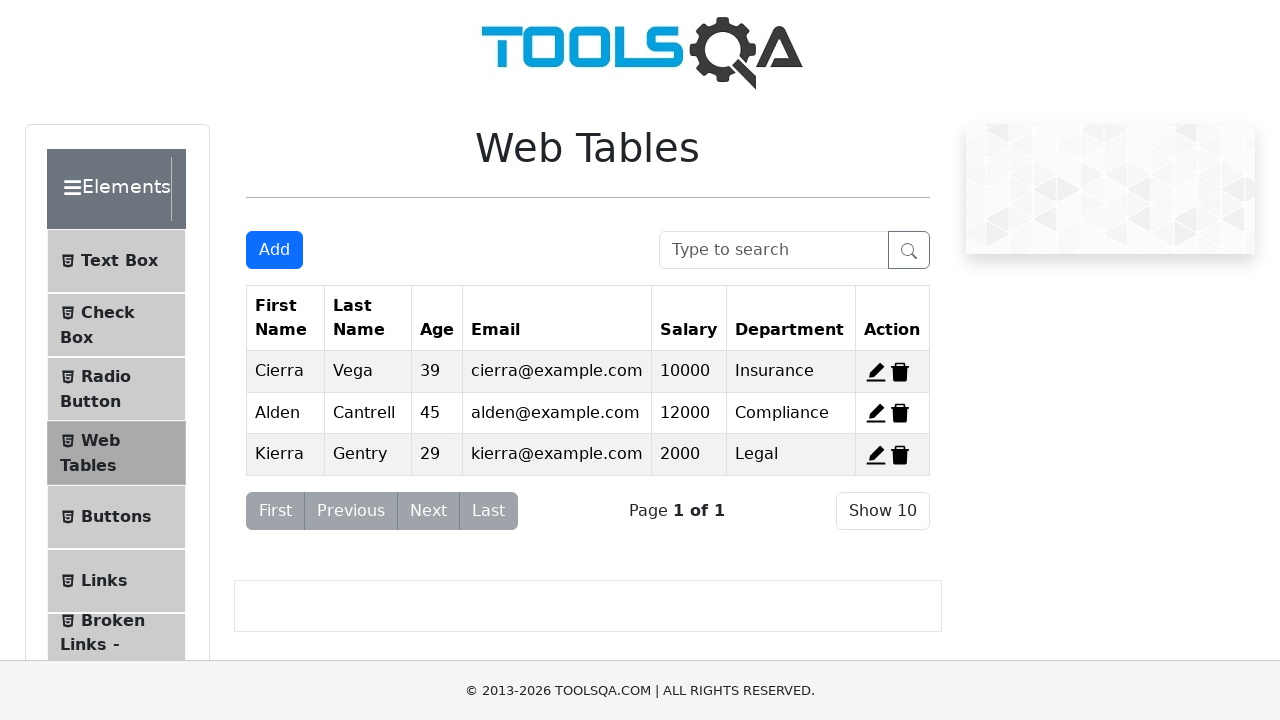

Clicked add new record button to open modal at (274, 250) on #addNewRecordButton
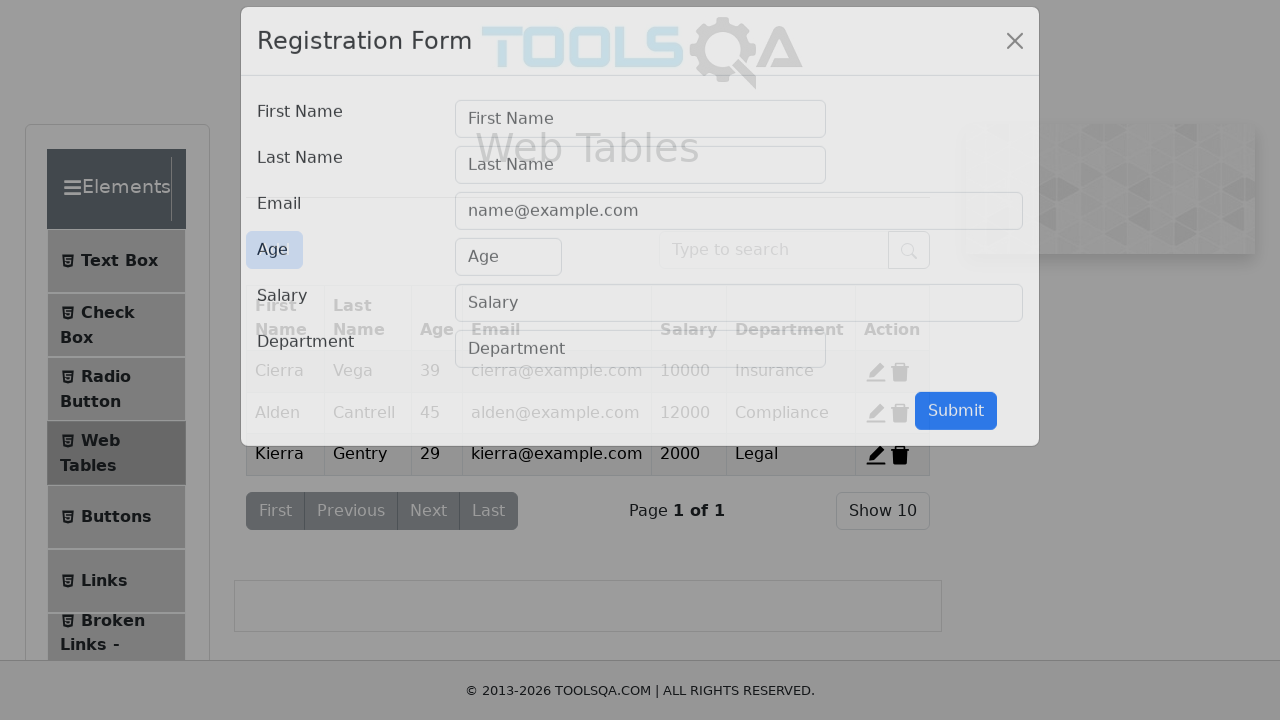

User form modal appeared
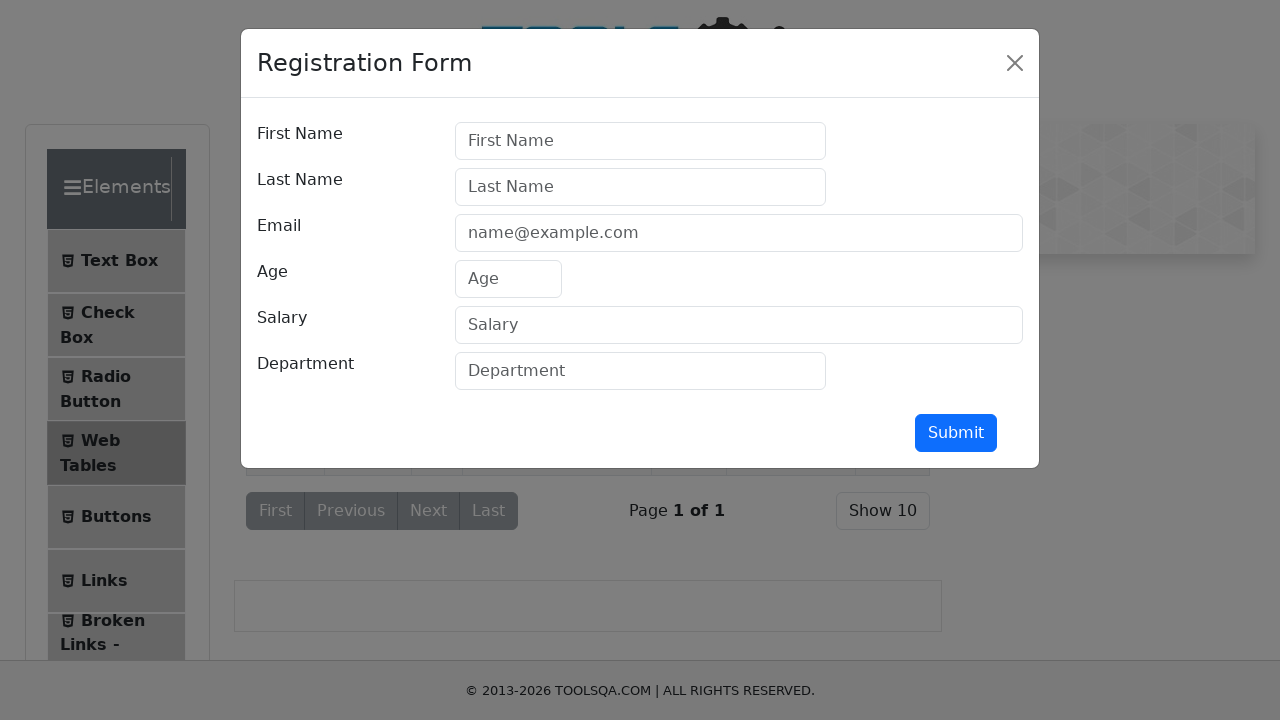

Filled first name field with 'Selenium' on #firstName
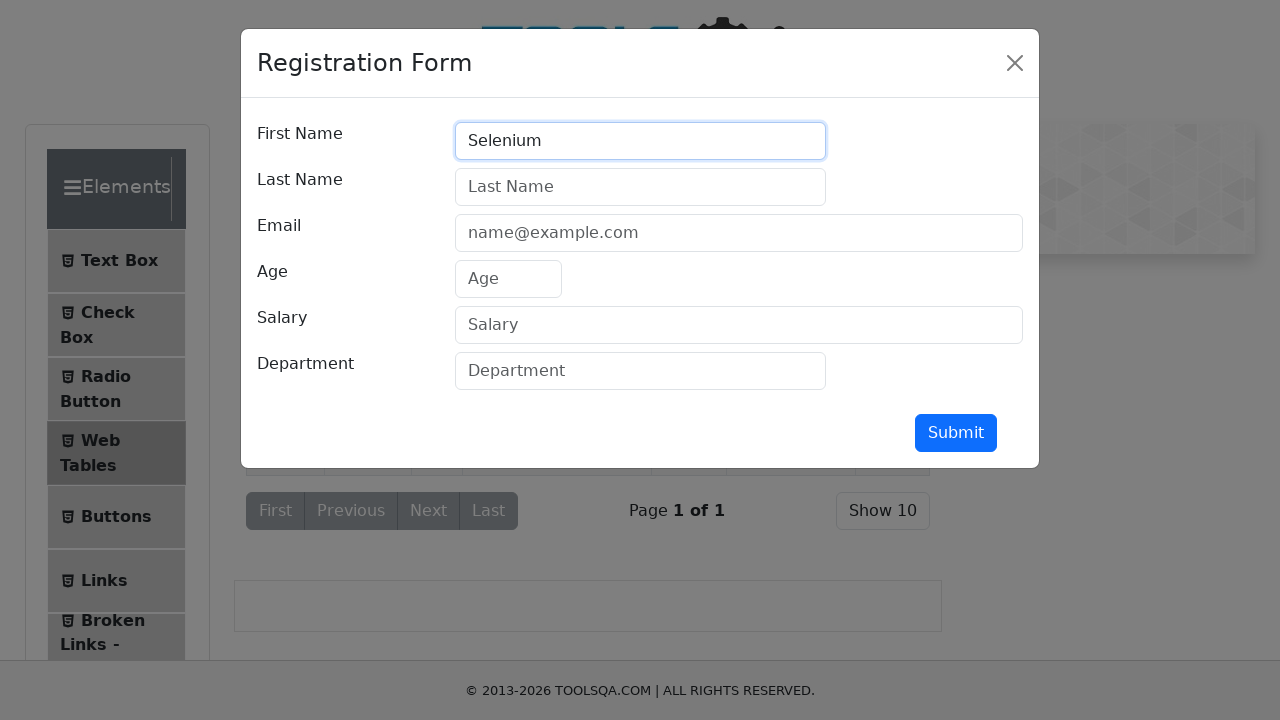

Filled last name field with 'Selenium' on #lastName
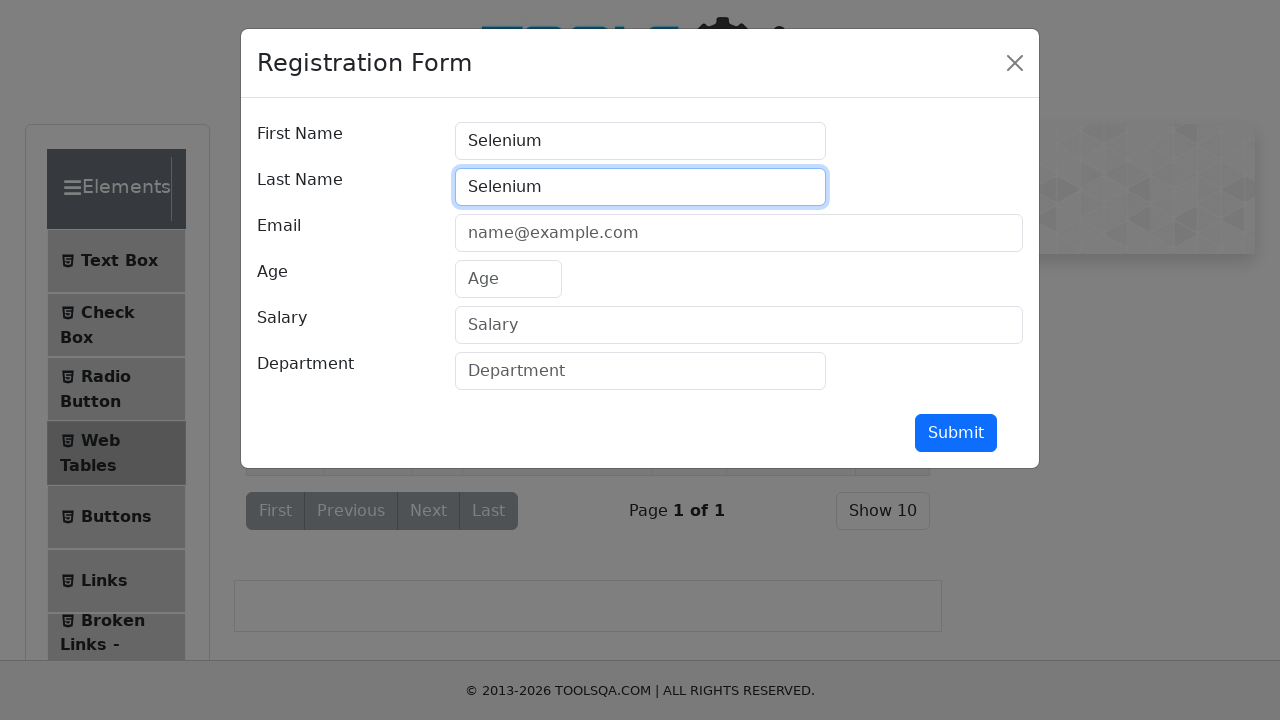

Filled email field with 'selenium@test.com' on #userEmail
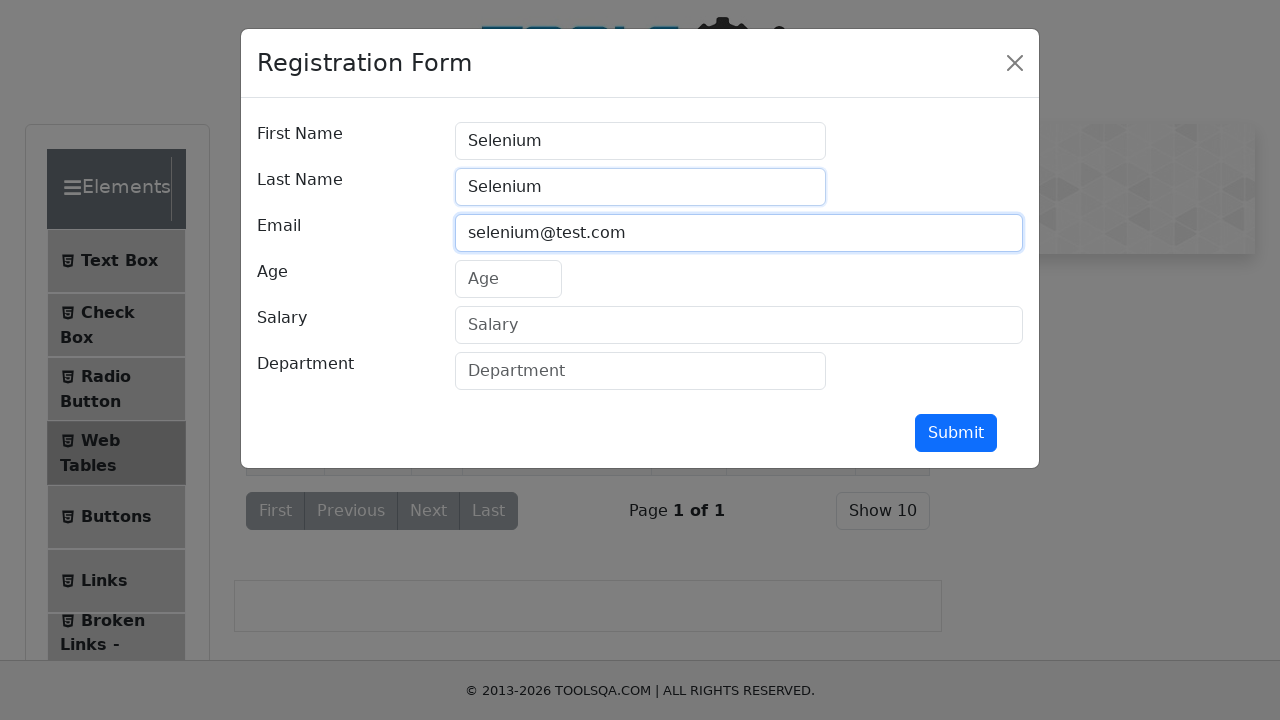

Filled age field with '30' on #age
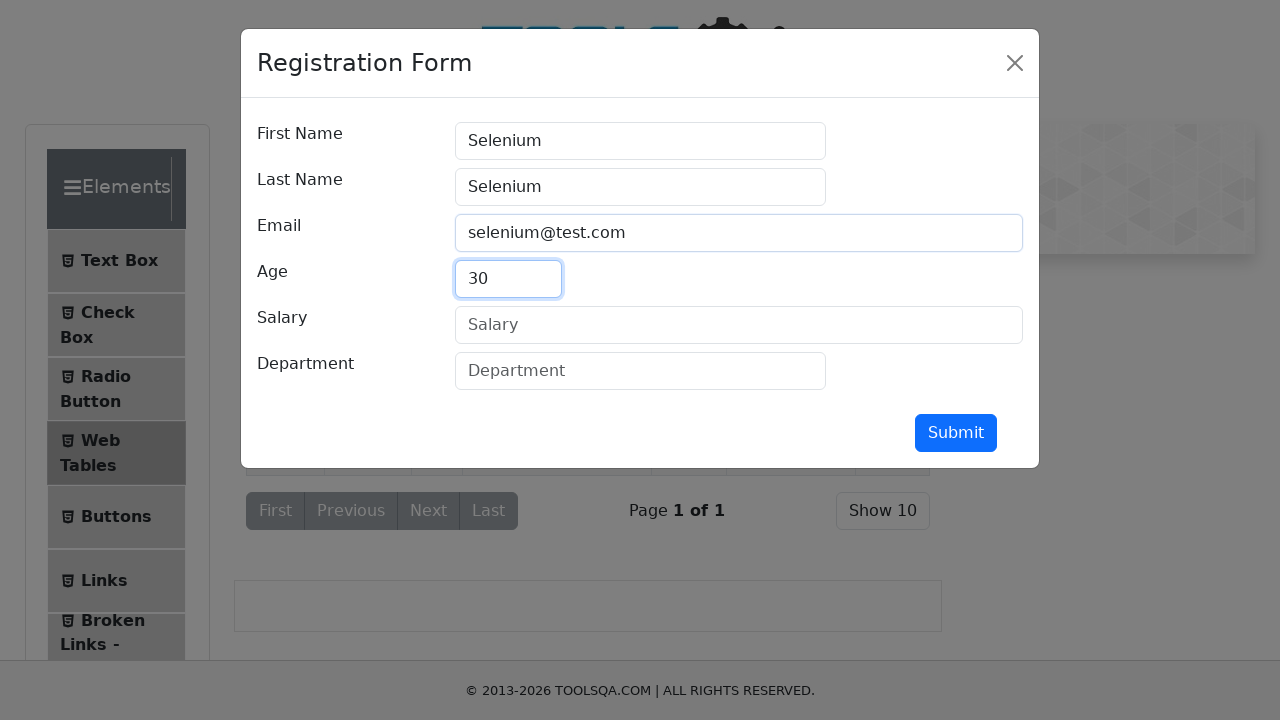

Filled salary field with '2000' on #salary
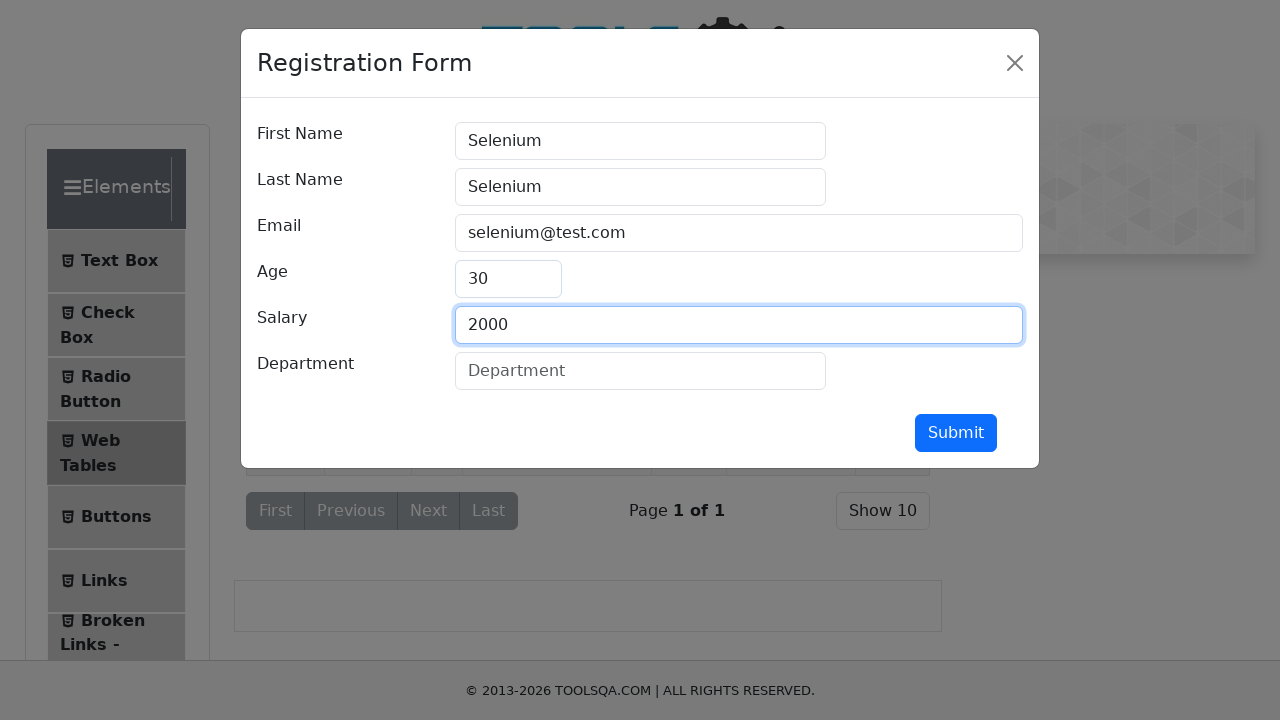

Filled department field with 'Testing' on #department
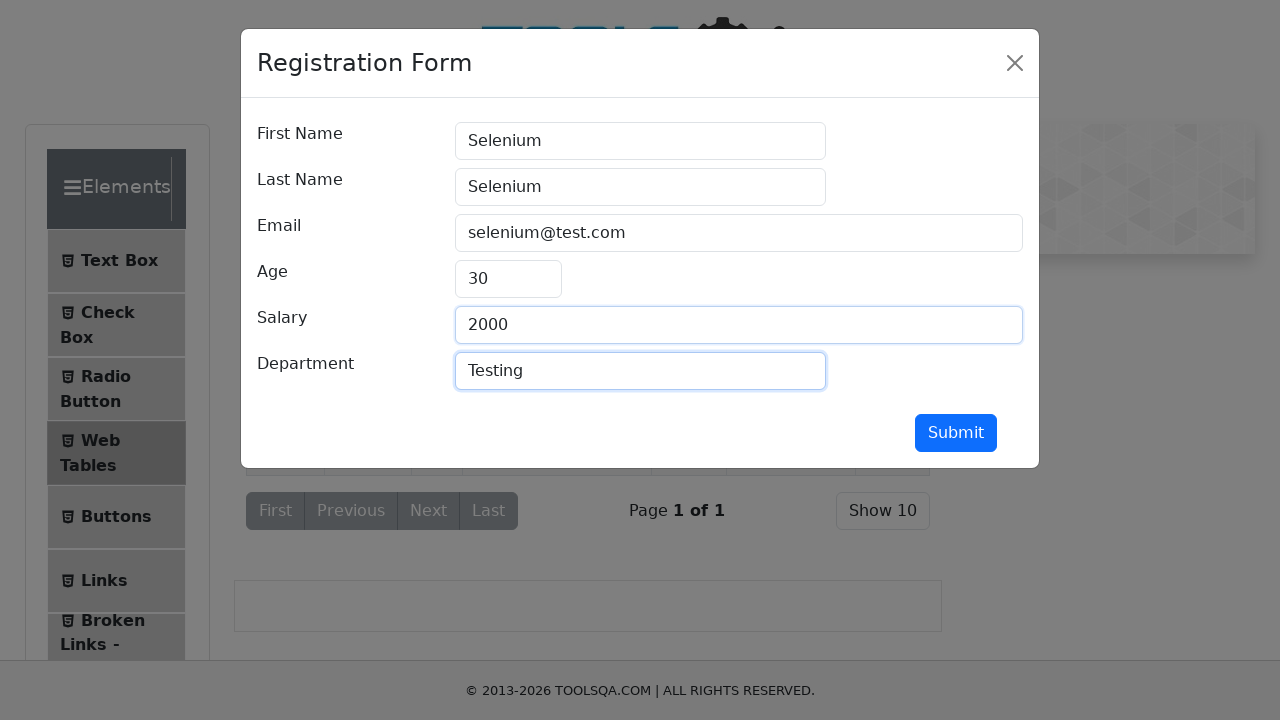

Clicked submit button to create new table entry at (956, 433) on #submit
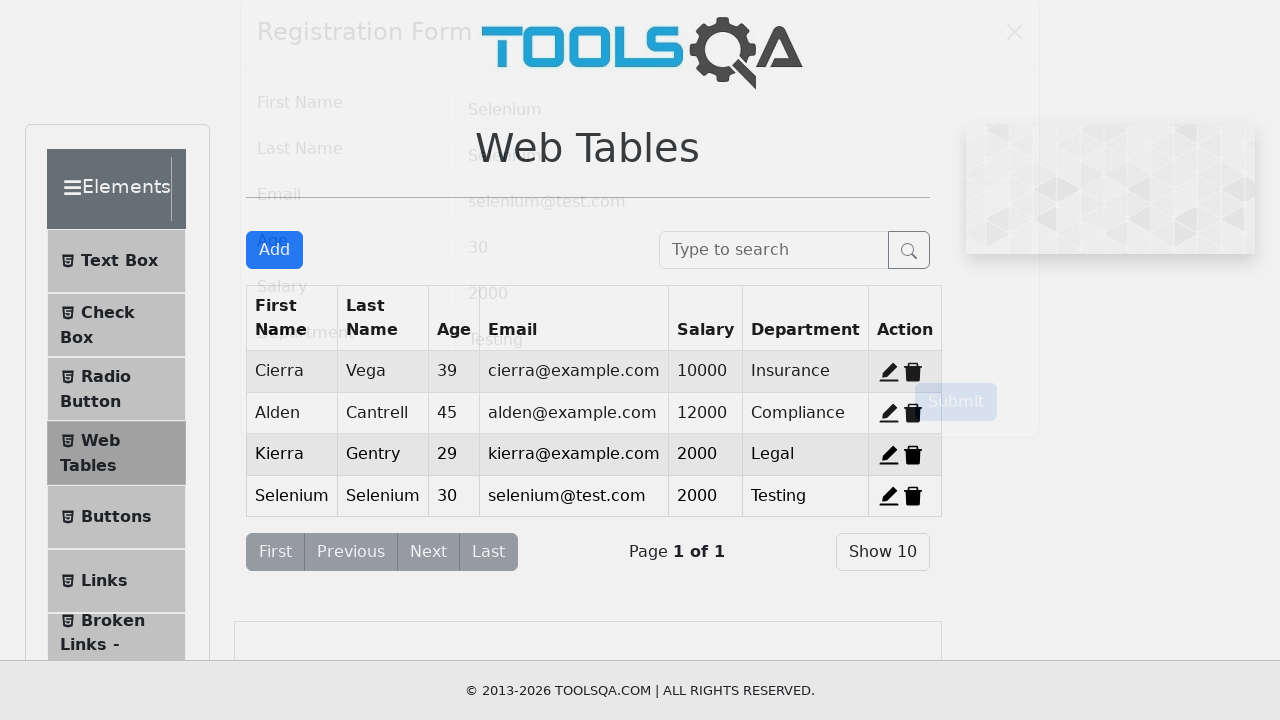

User form modal closed and new record was added to table
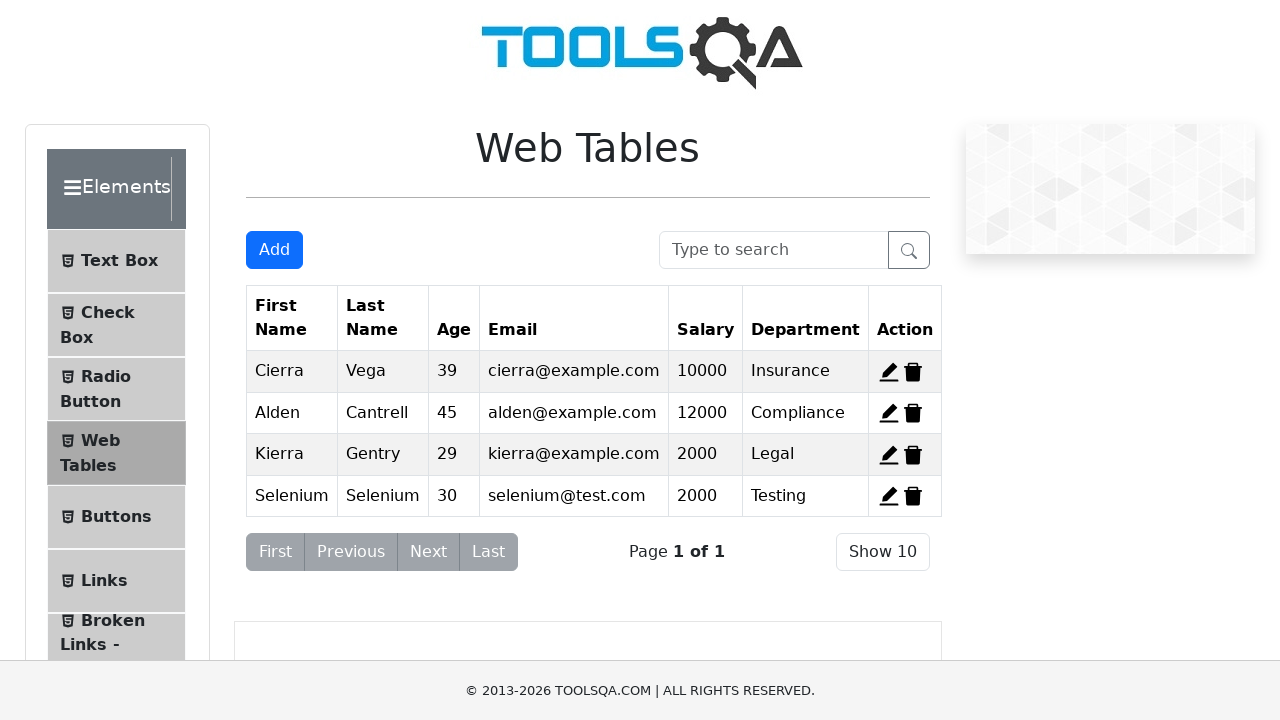

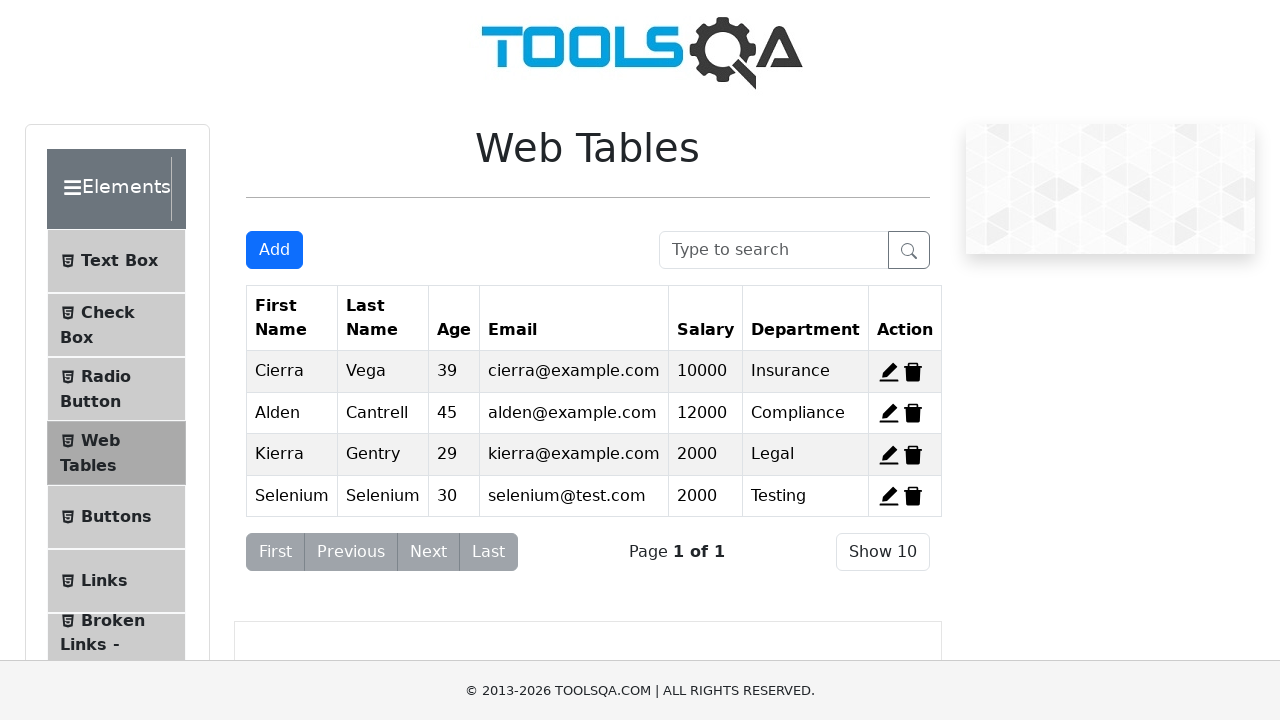